Tests a flight booking workflow on BlazeDemo by selecting departure city, choosing a flight, and completing the purchase form with passenger and payment details

Starting URL: https://blazedemo.com/

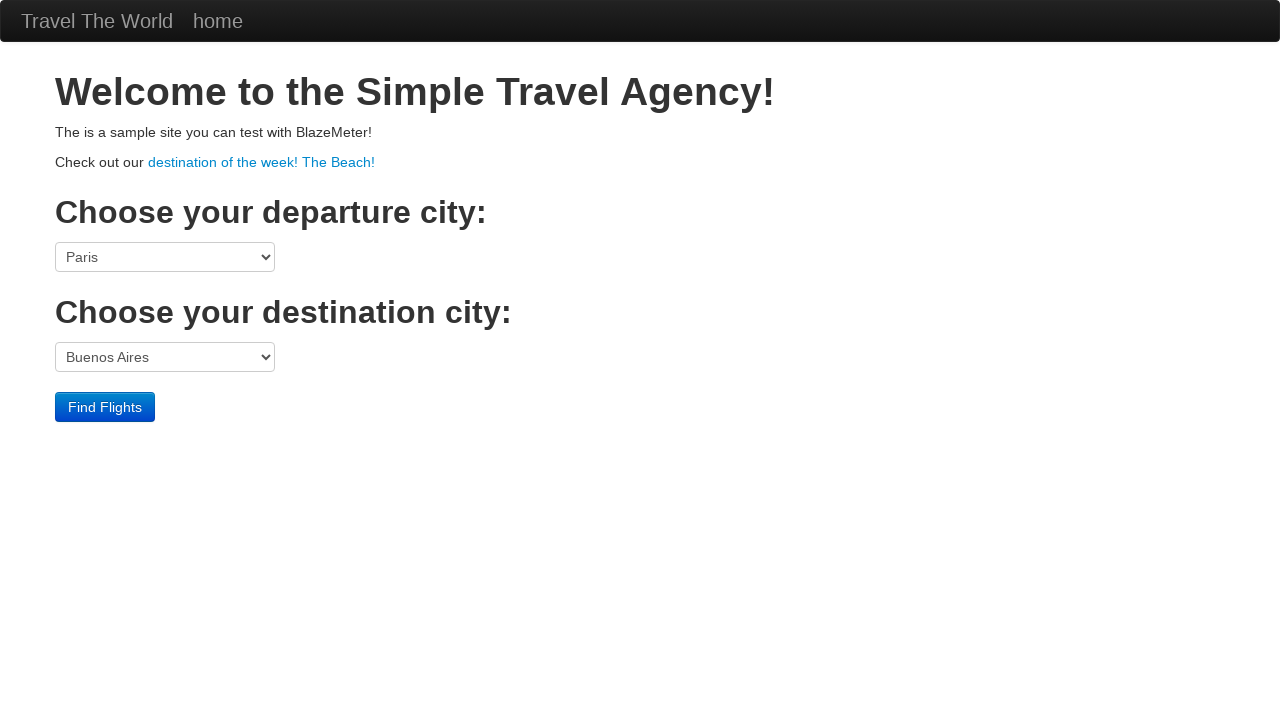

Clicked departure city dropdown at (165, 257) on select[name='fromPort']
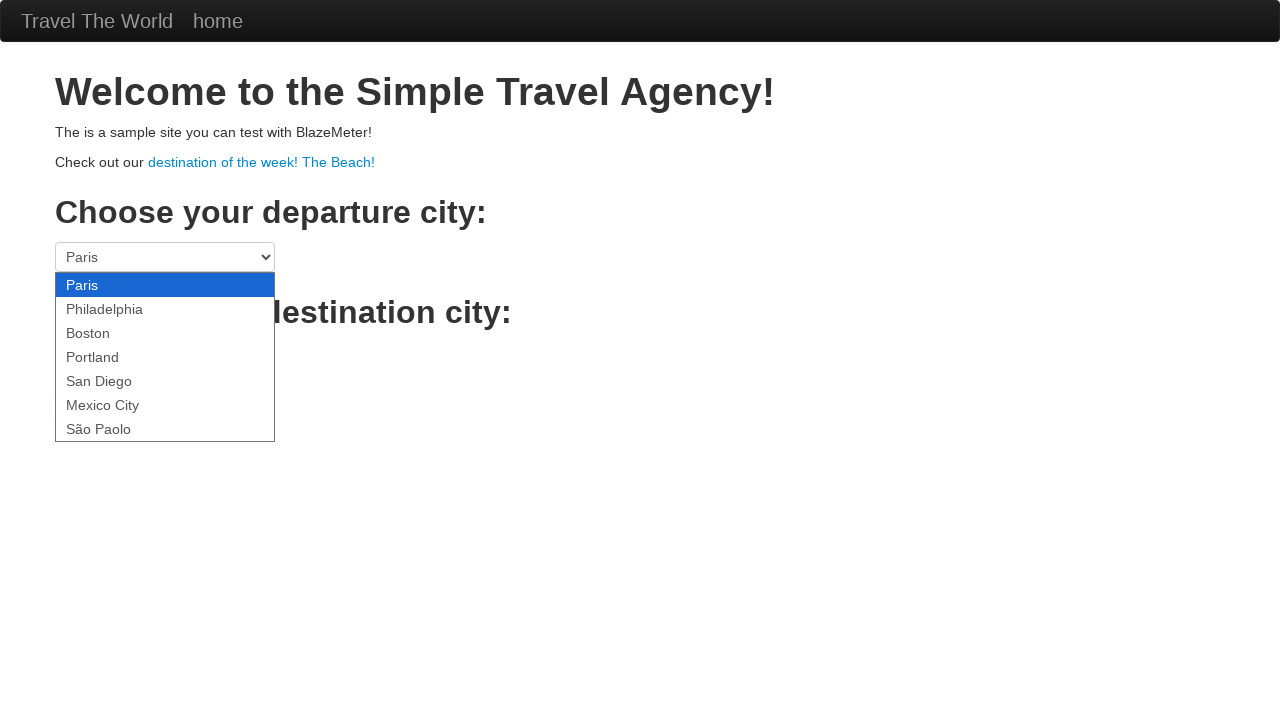

Selected Portland as departure city on select[name='fromPort']
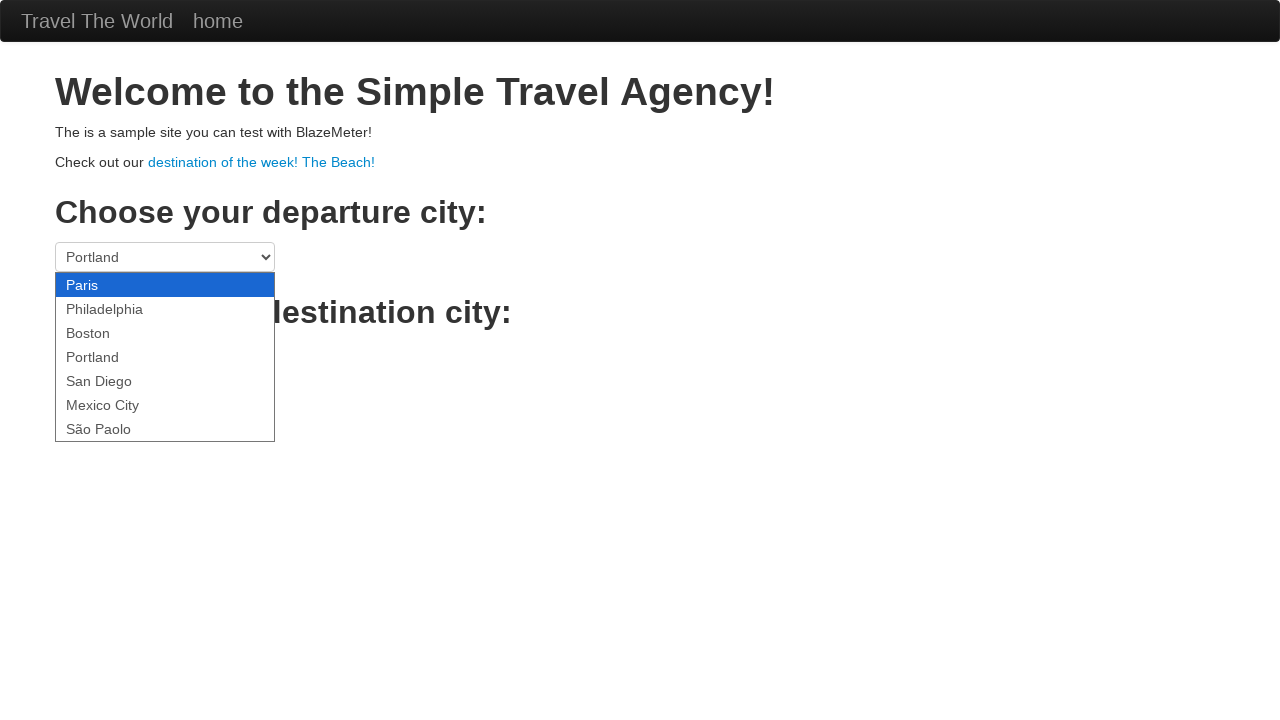

Clicked Find Flights button at (105, 407) on .btn-primary
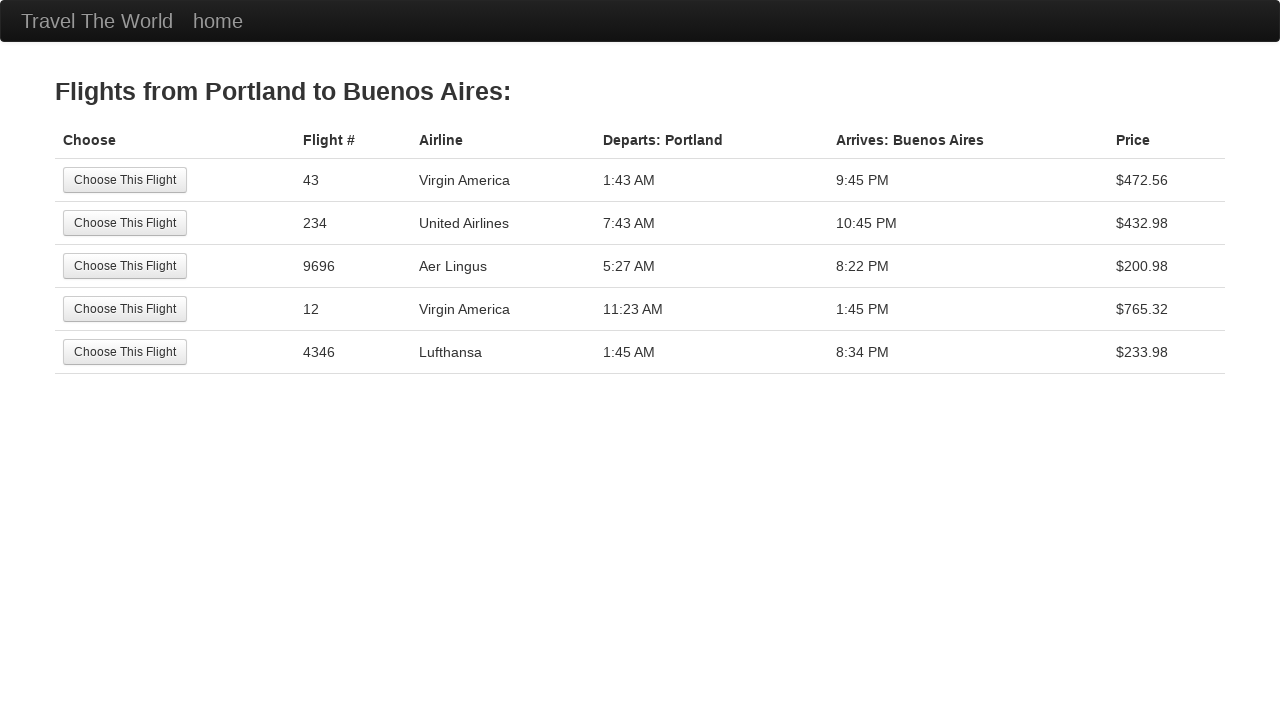

Selected the 5th flight option at (125, 352) on tr:nth-child(5) .btn
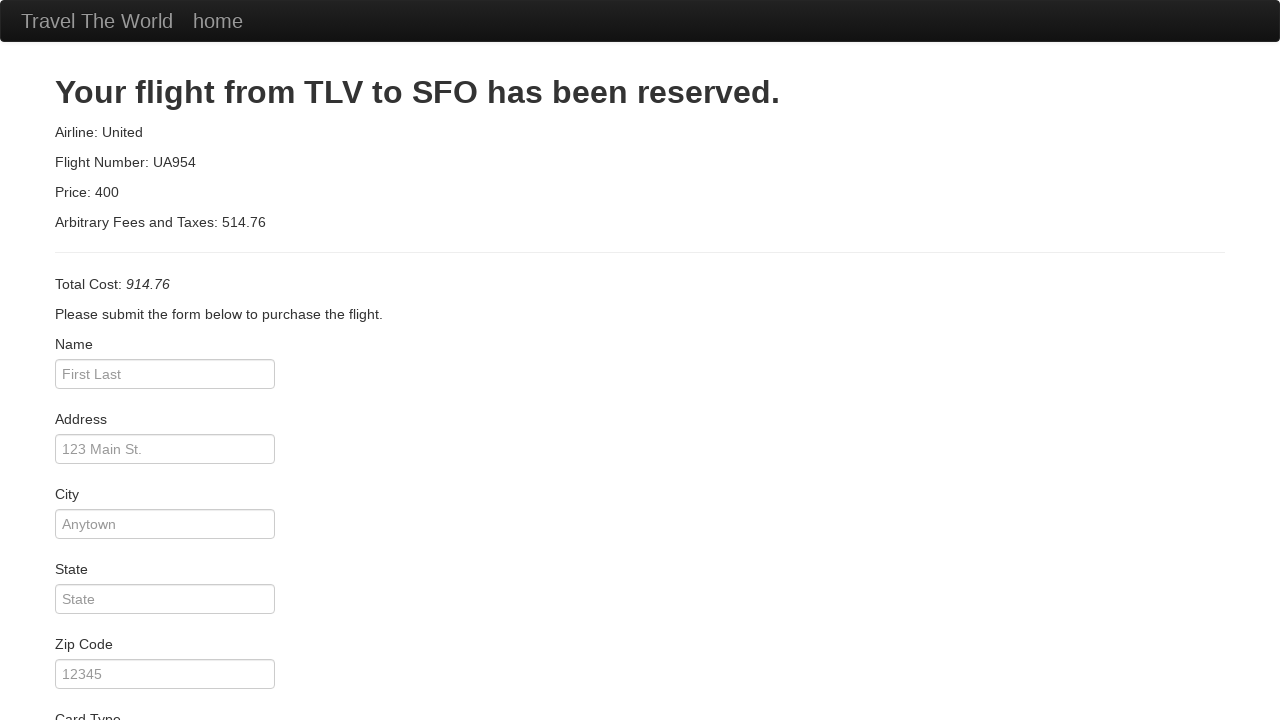

Clicked passenger name field at (165, 374) on #inputName
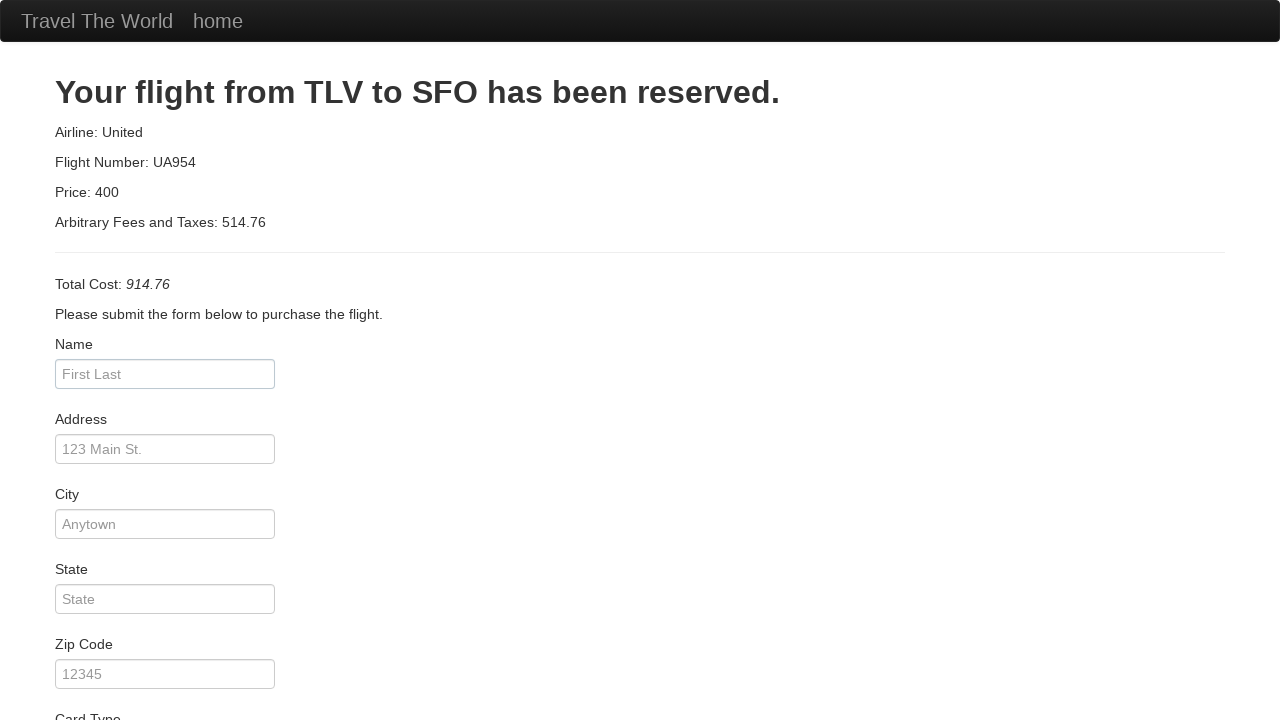

Entered passenger name: Sarah Johnson on #inputName
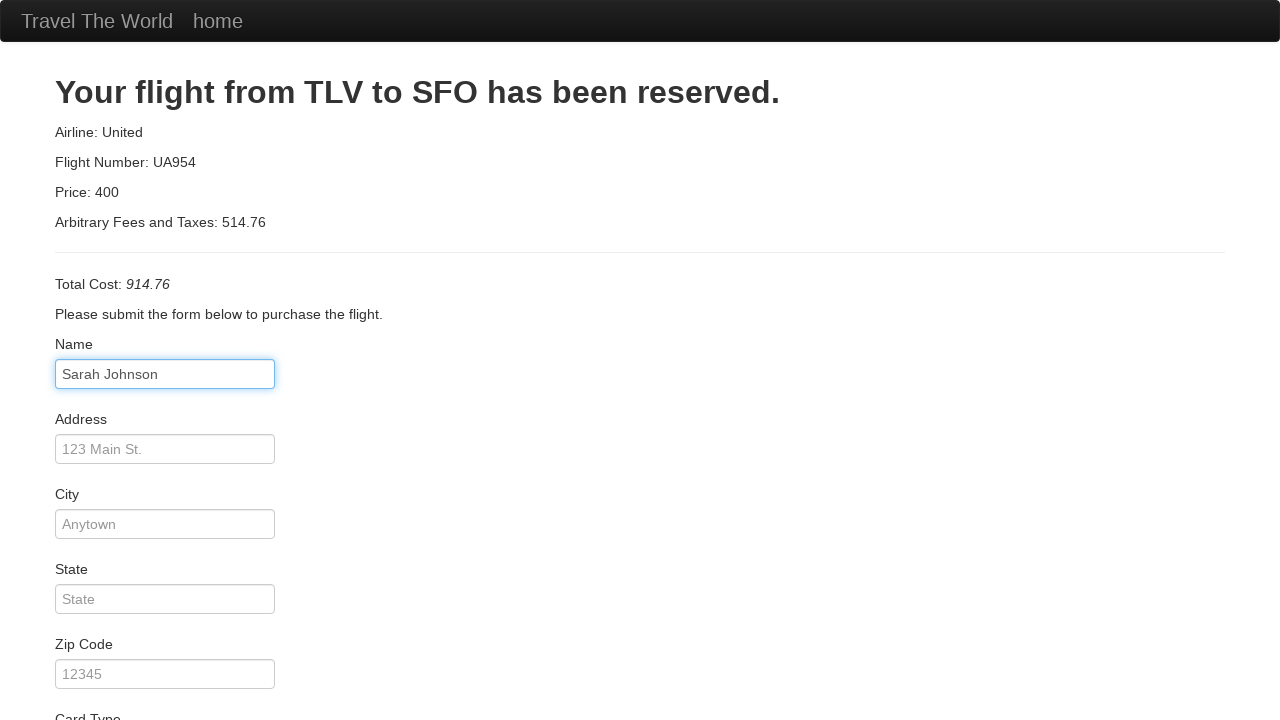

Entered address: 742 Evergreen Terrace, Springfield on #address
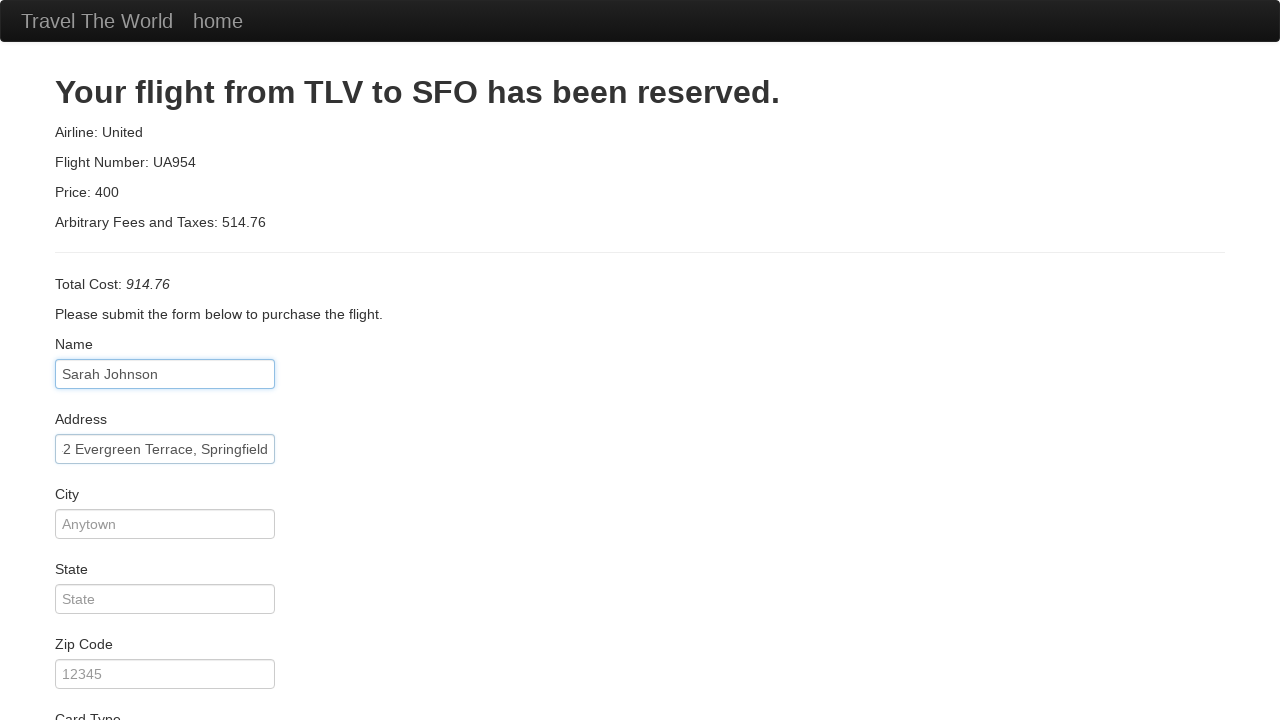

Entered city: Chicago on #city
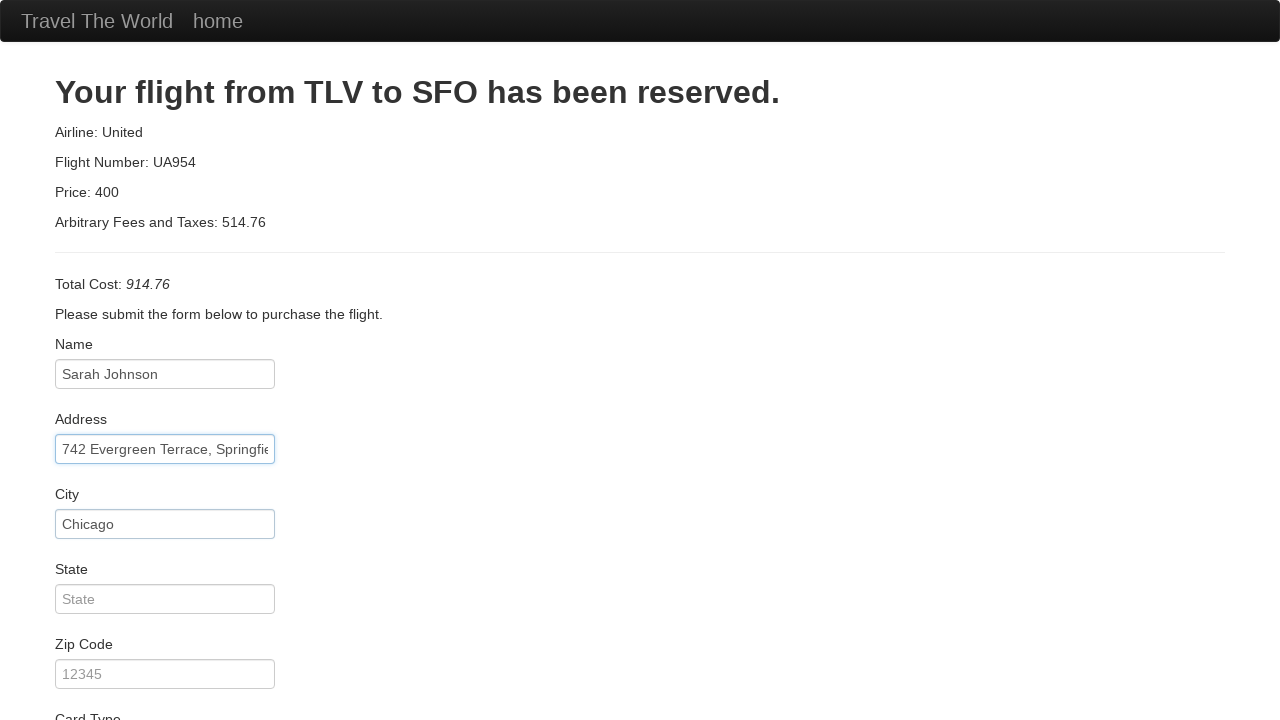

Entered state: Illinois on #state
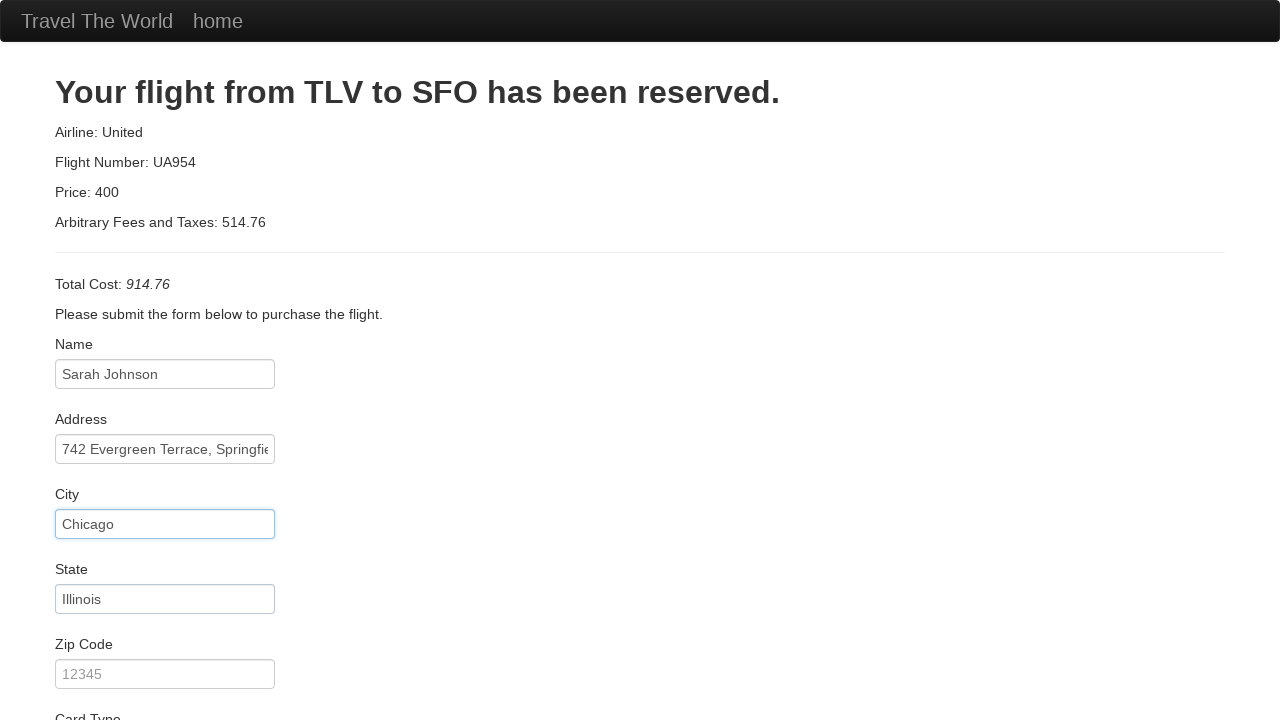

Entered zip code: 60601 on #zipCode
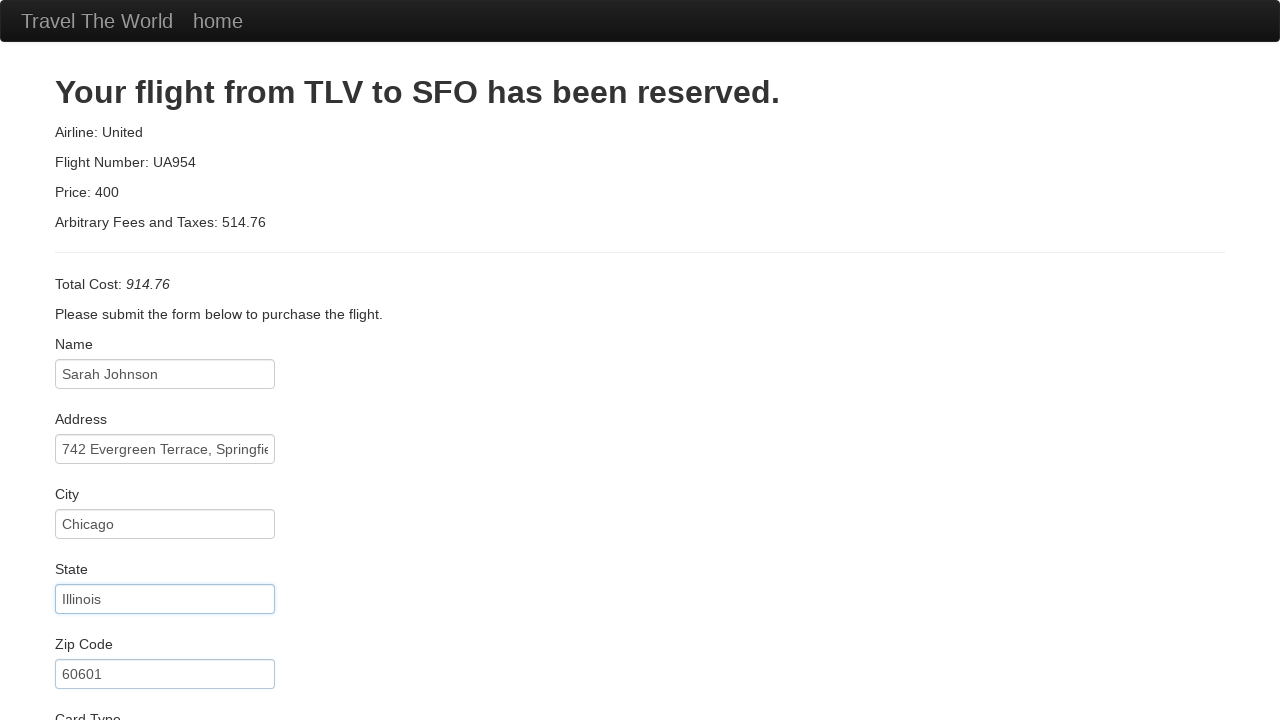

Clicked credit card number field at (165, 380) on #creditCardNumber
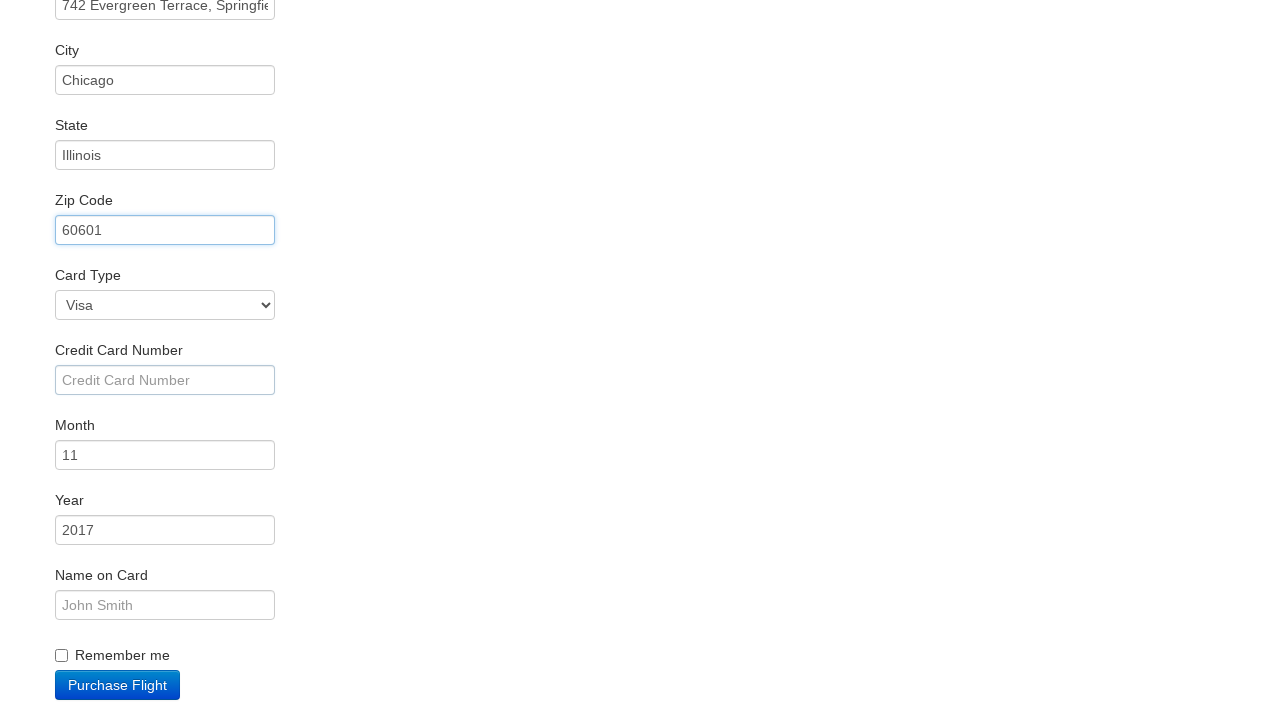

Entered credit card number on #creditCardNumber
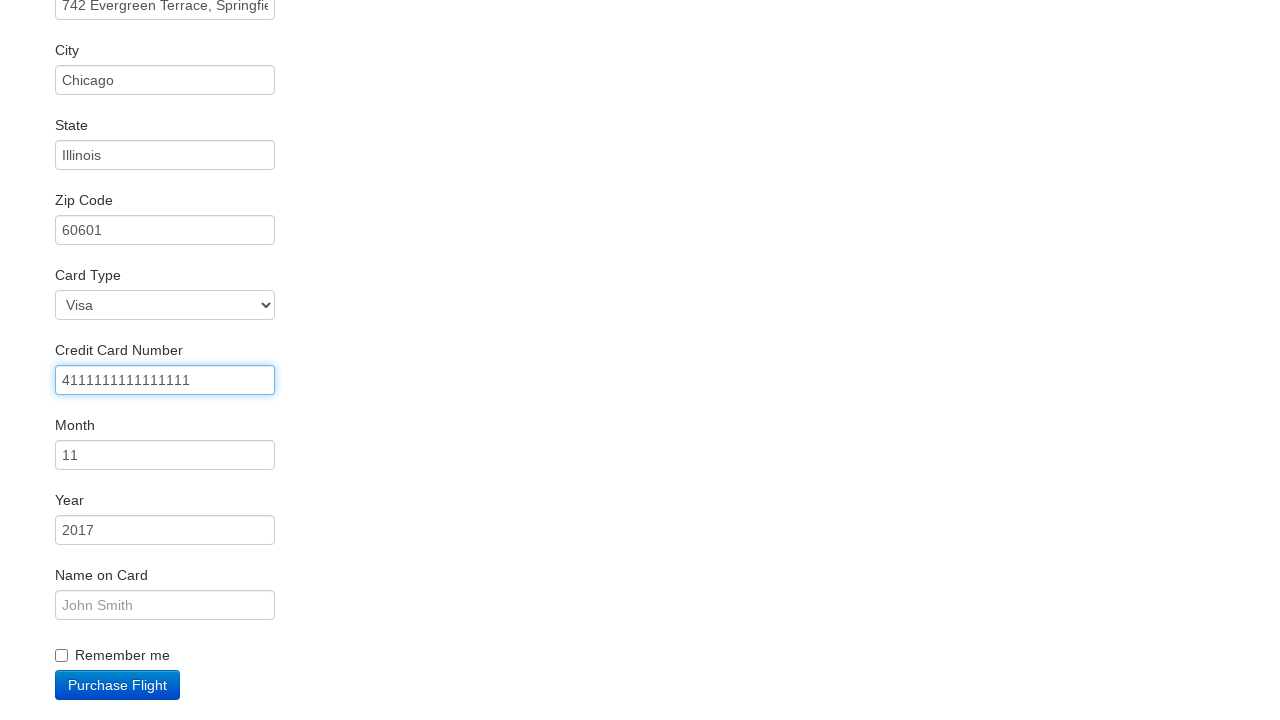

Clicked name on card field at (165, 605) on #nameOnCard
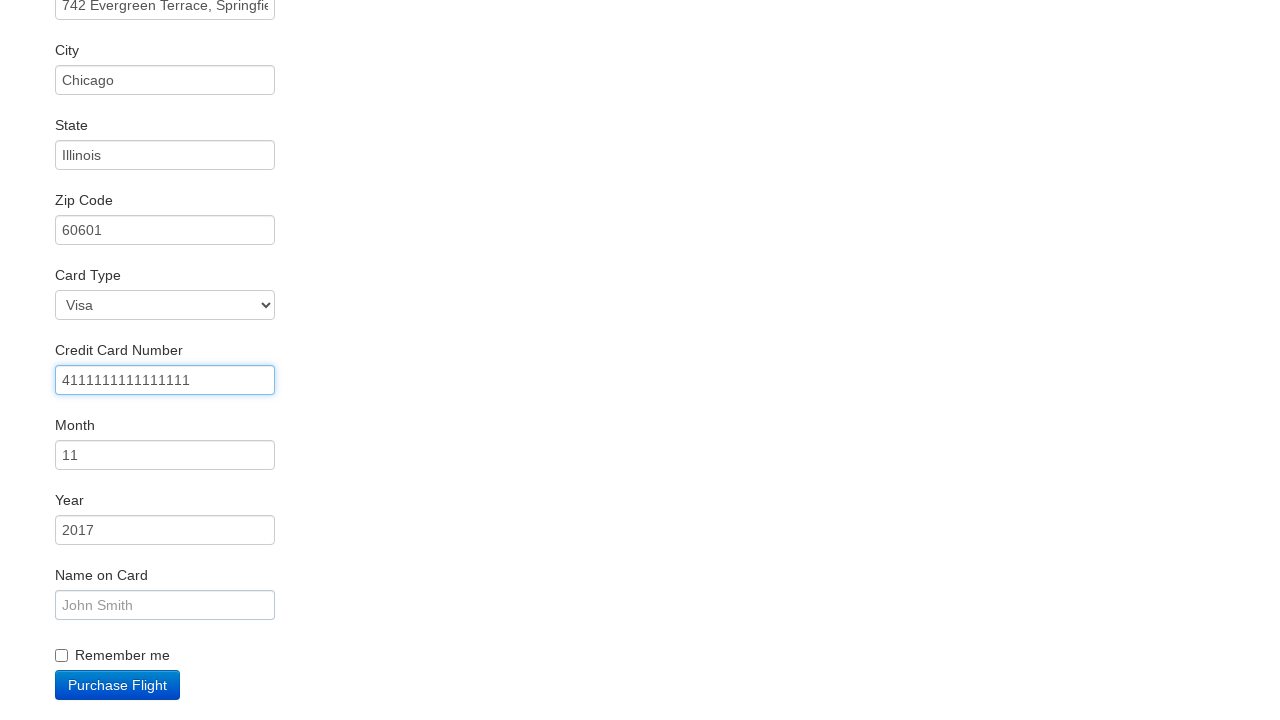

Entered name on card: Sarah Johnson on #nameOnCard
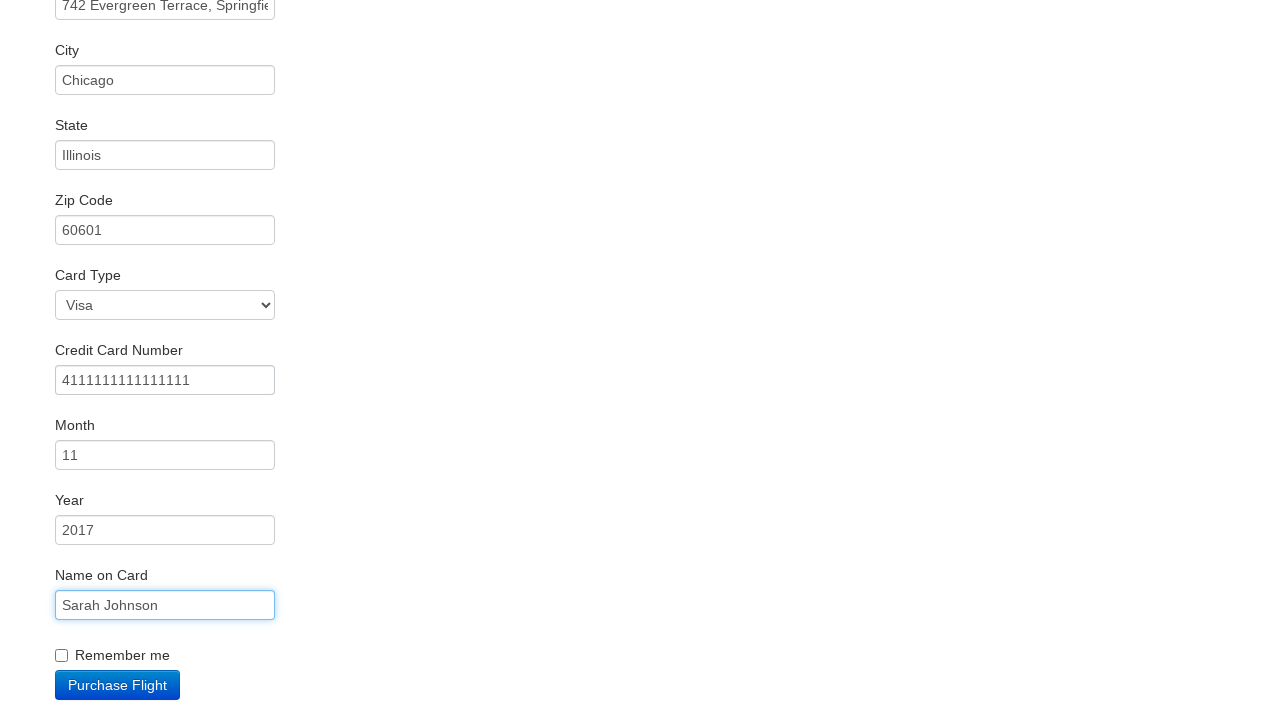

Checked remember me checkbox at (62, 656) on #rememberMe
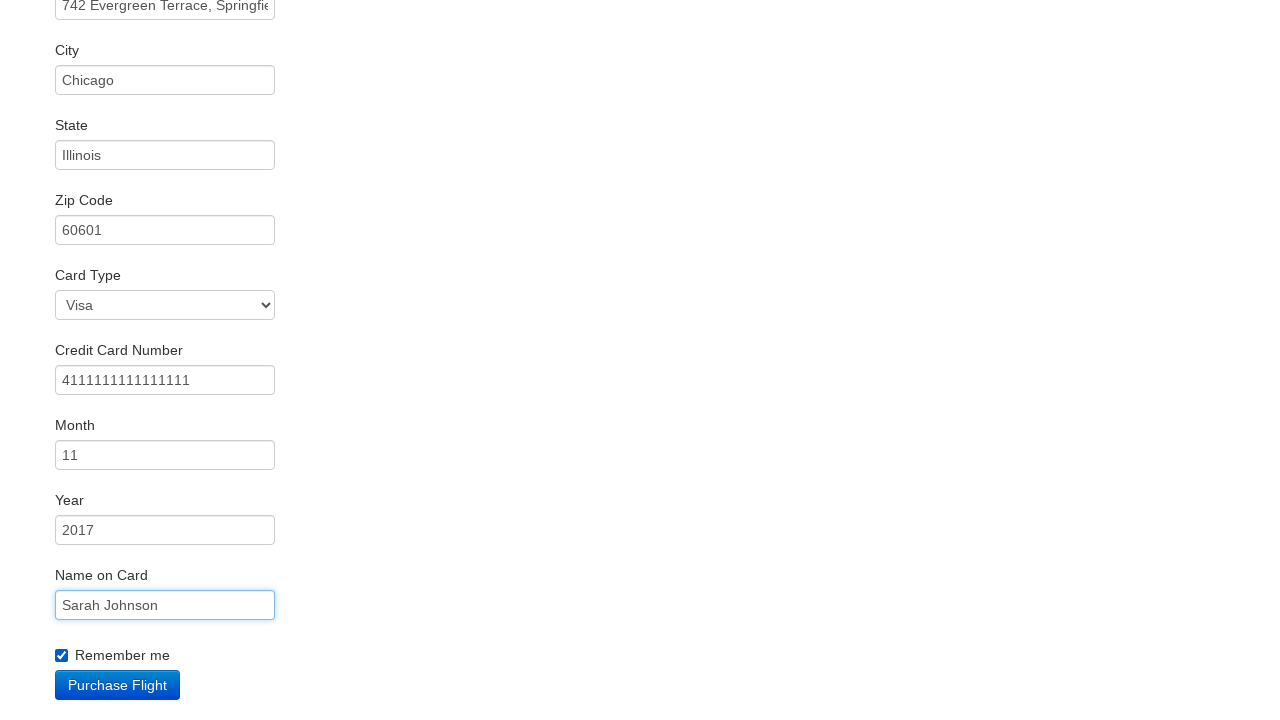

Clicked Purchase Flight button to complete booking at (118, 685) on .btn-primary
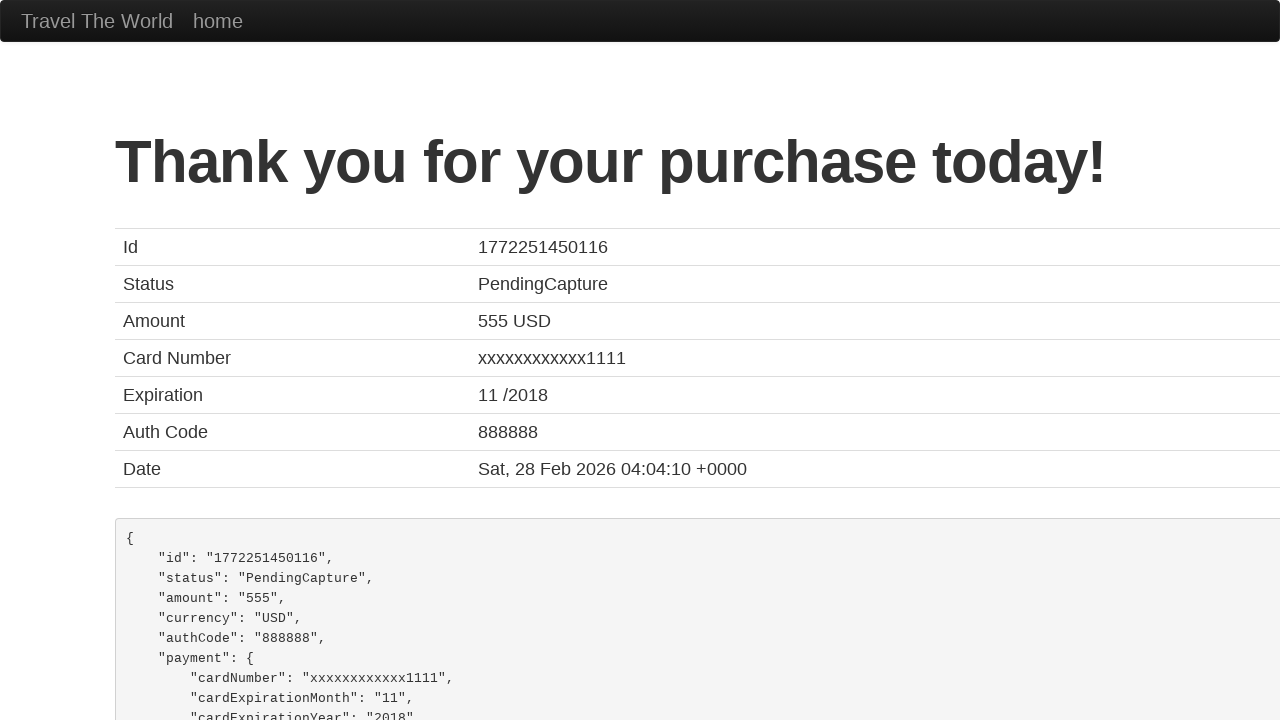

Clicked on confirmation details at (695, 410) on pre
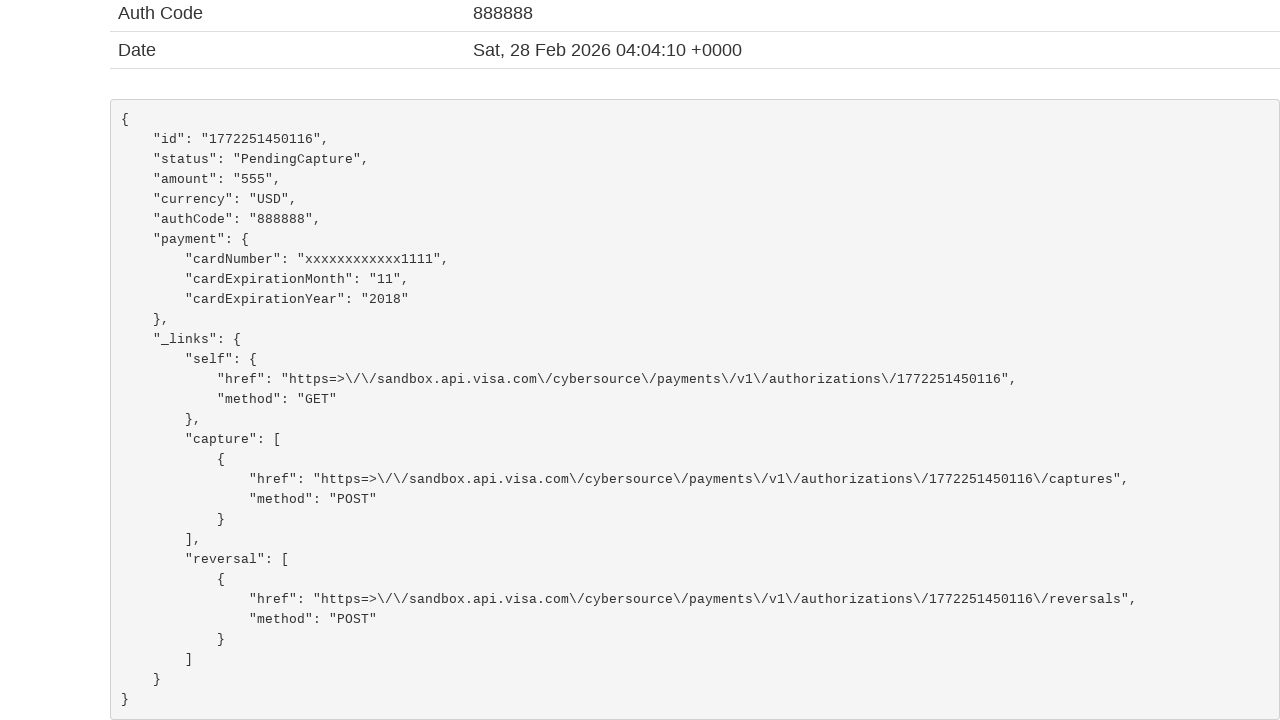

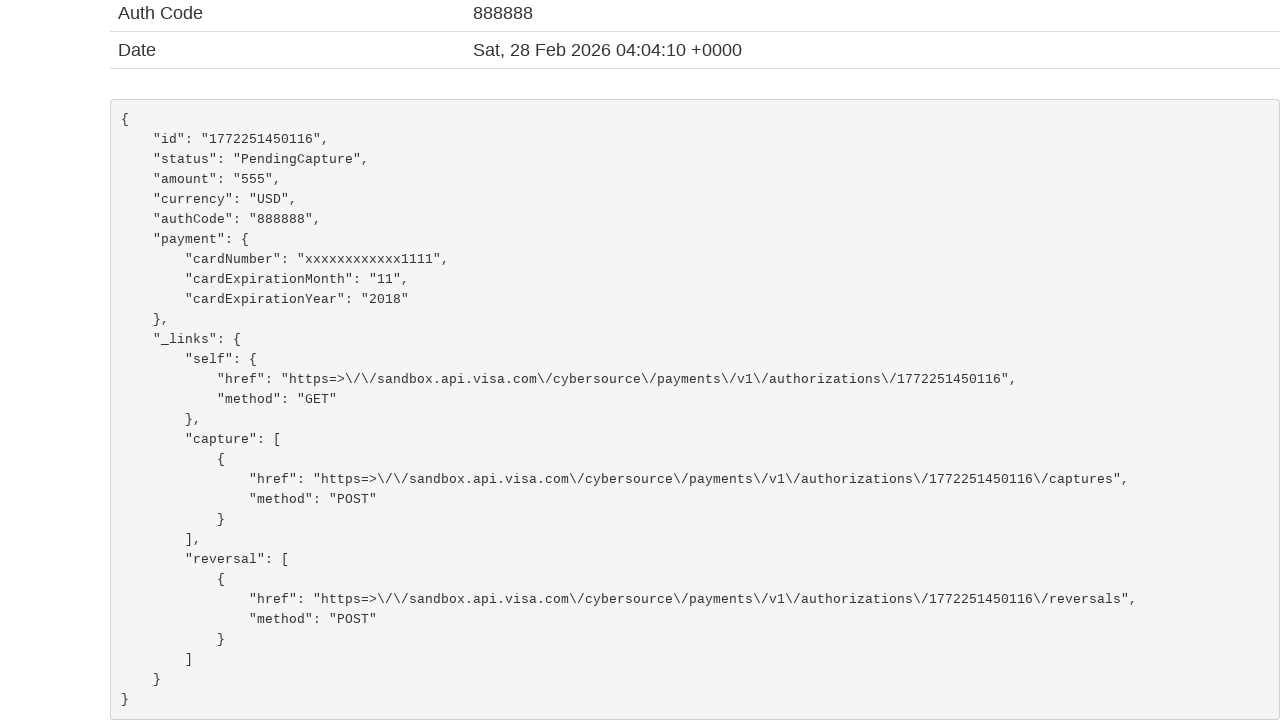